Tests a registration form by selecting a gender radio button (male), clicking a checkbox for hobbies, and interacting with a file upload field on a demo automation testing site.

Starting URL: http://demo.automationtesting.in/Register.html

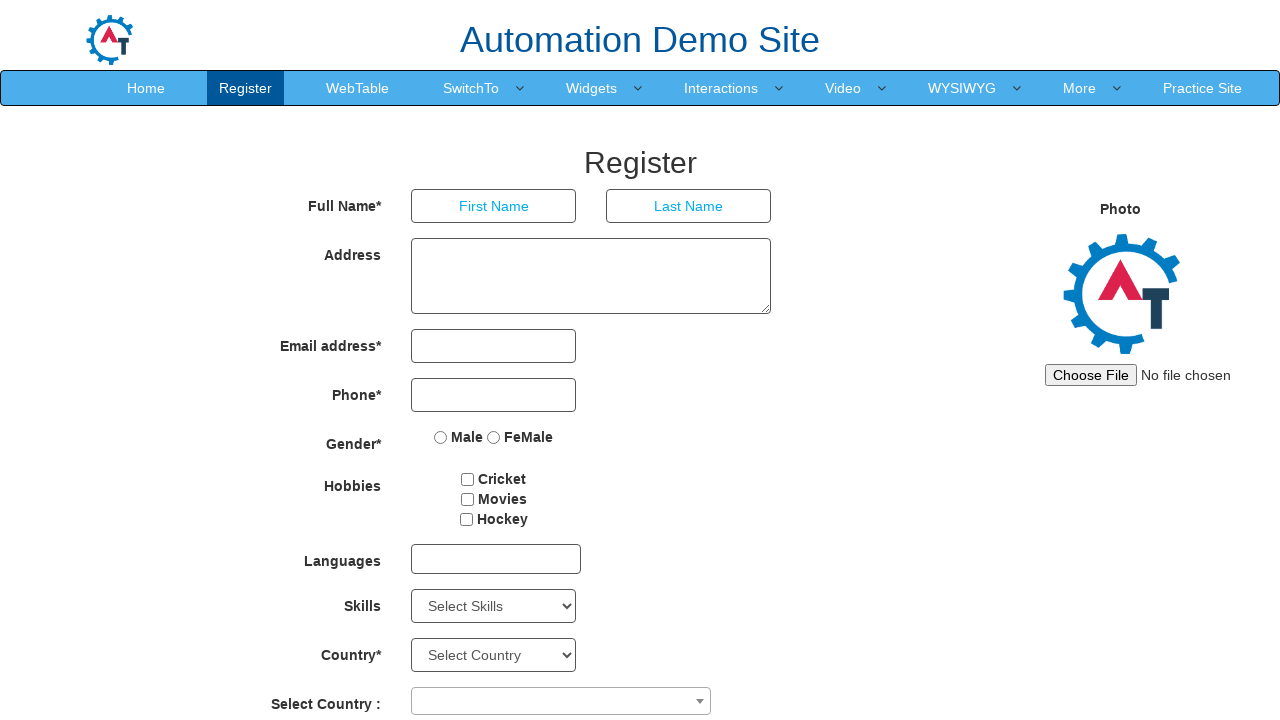

Located male radio button element
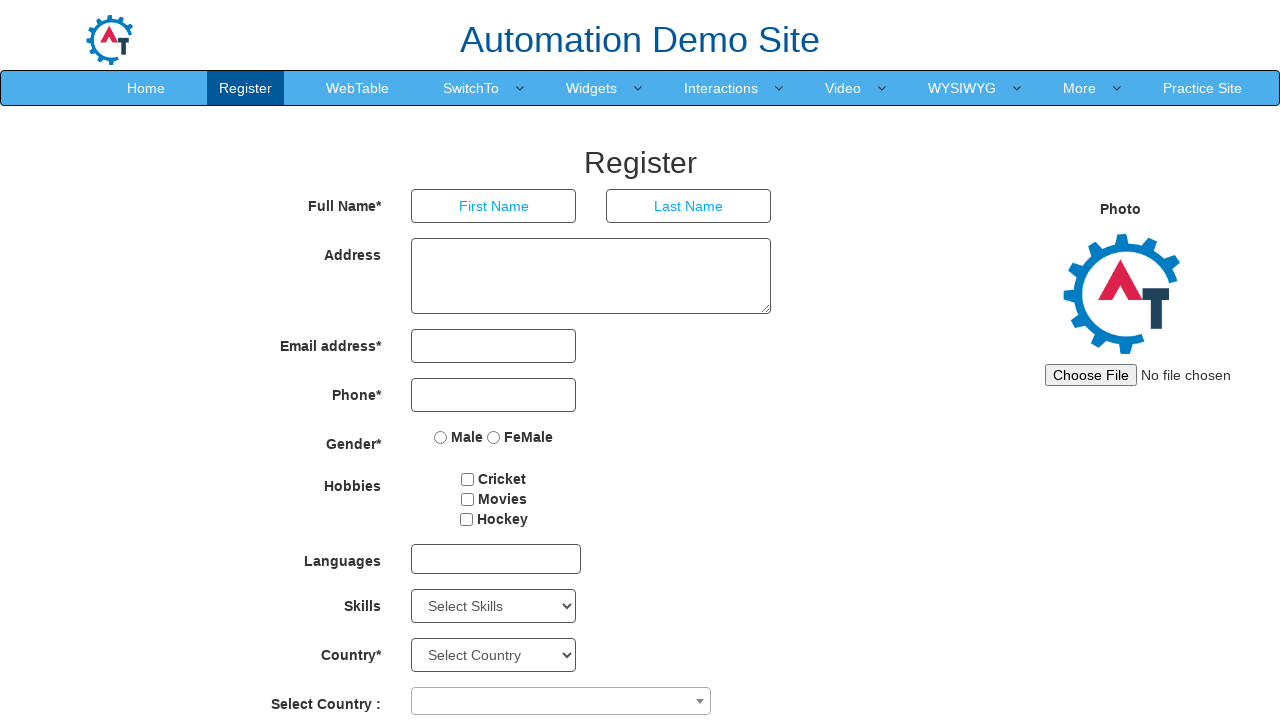

Located female radio button element
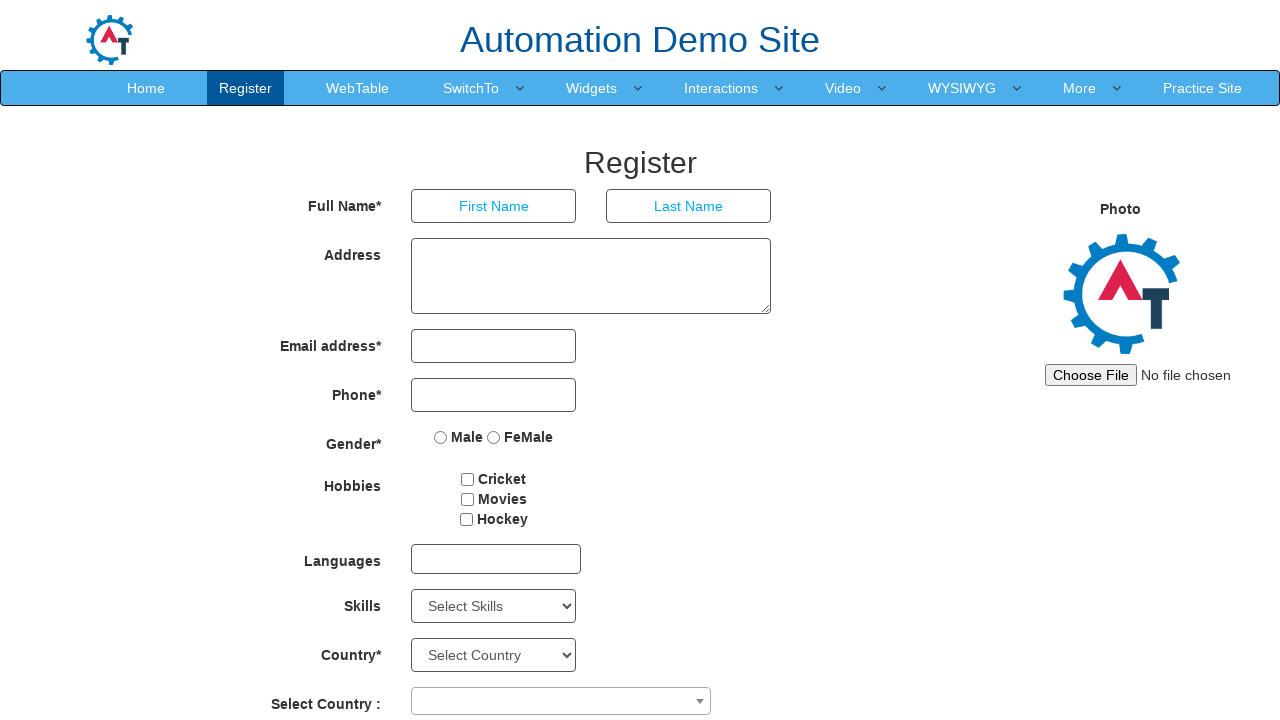

Clicked male radio button at (441, 437) on xpath=//label[contains(text(),'Male')]/input | //*[@id='basicBootstrapForm']/div
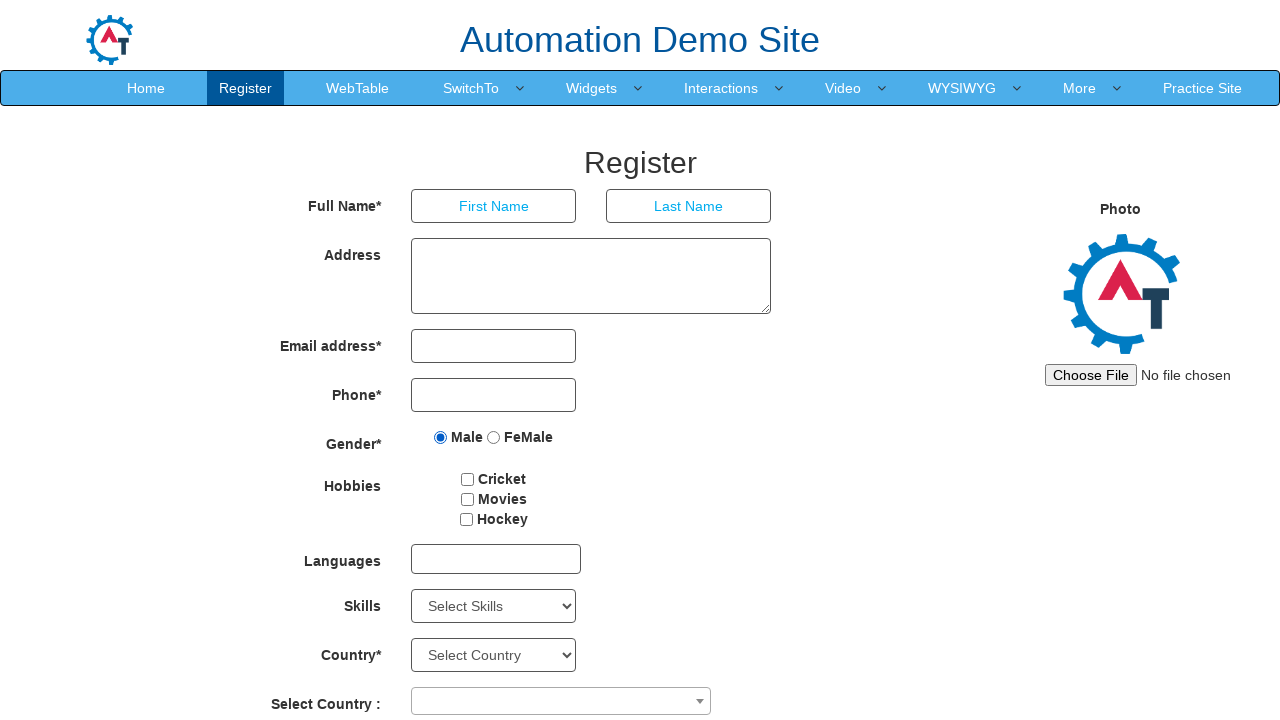

Clicked Cricket hobby checkbox at (468, 479) on #checkbox1
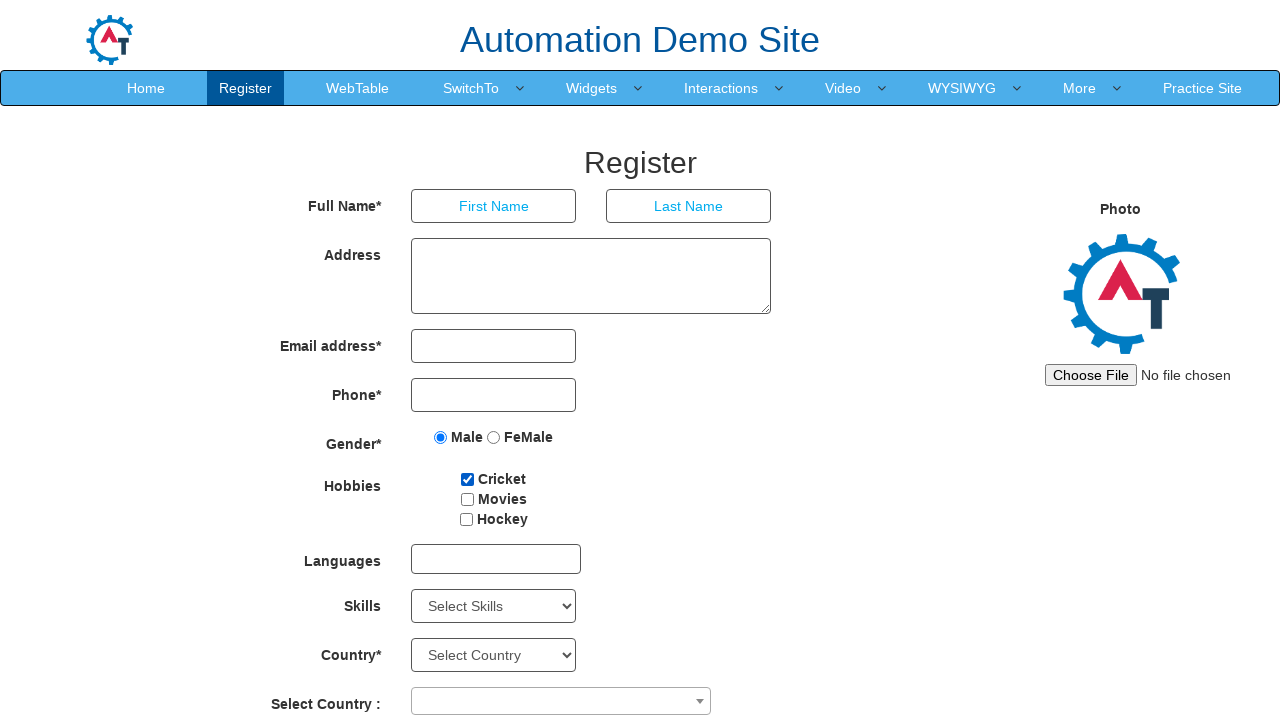

Cleared file upload input field
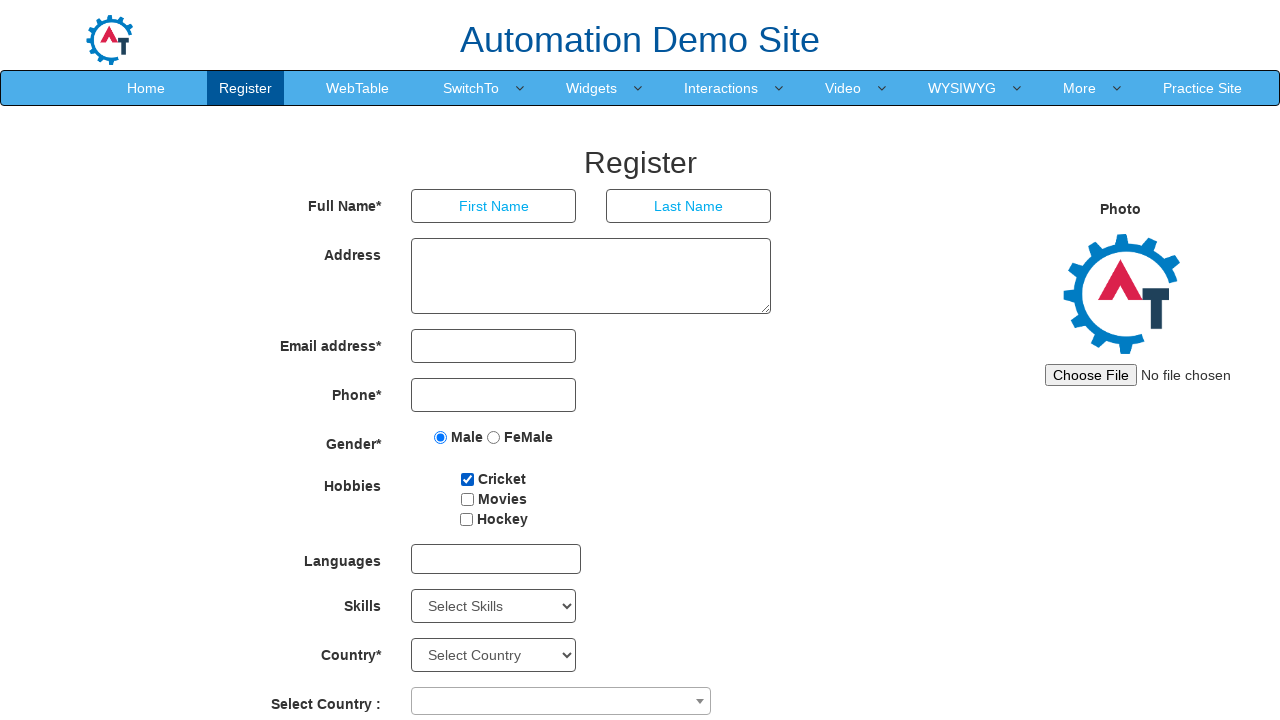

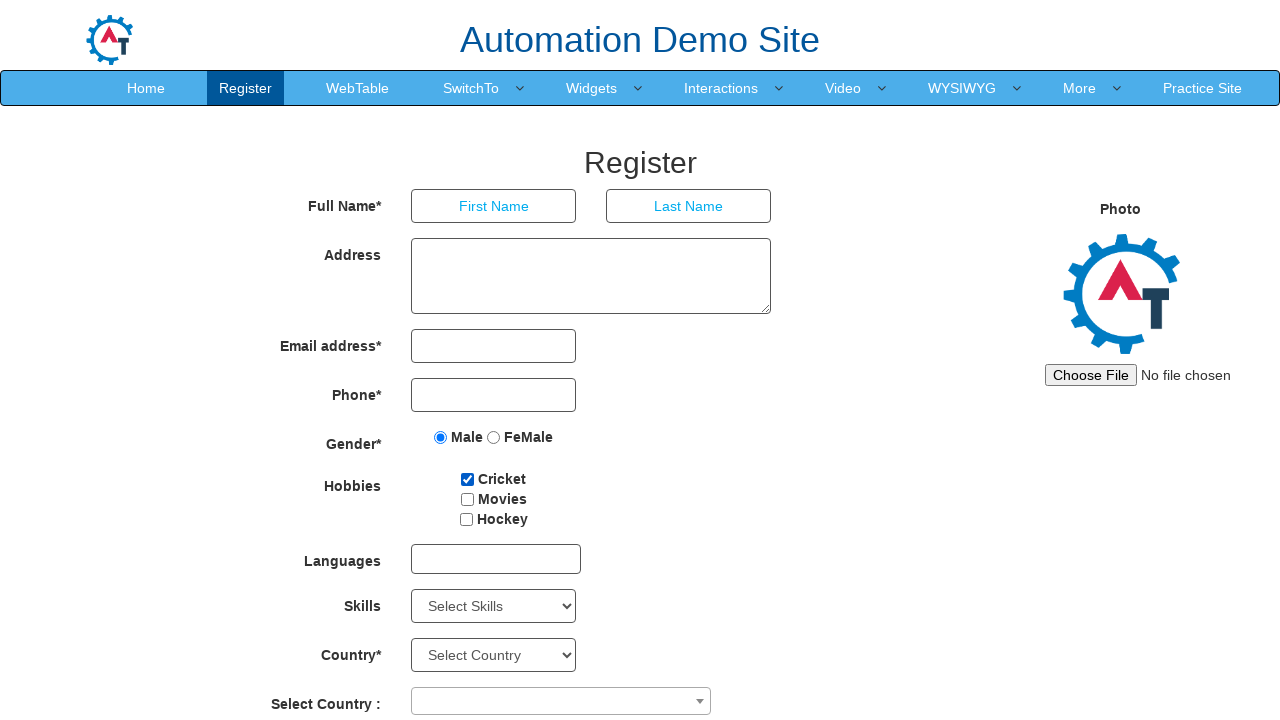